Tests selecting multiple non-consecutive elements using Control key

Starting URL: https://automationfc.github.io/jquery-selectable/

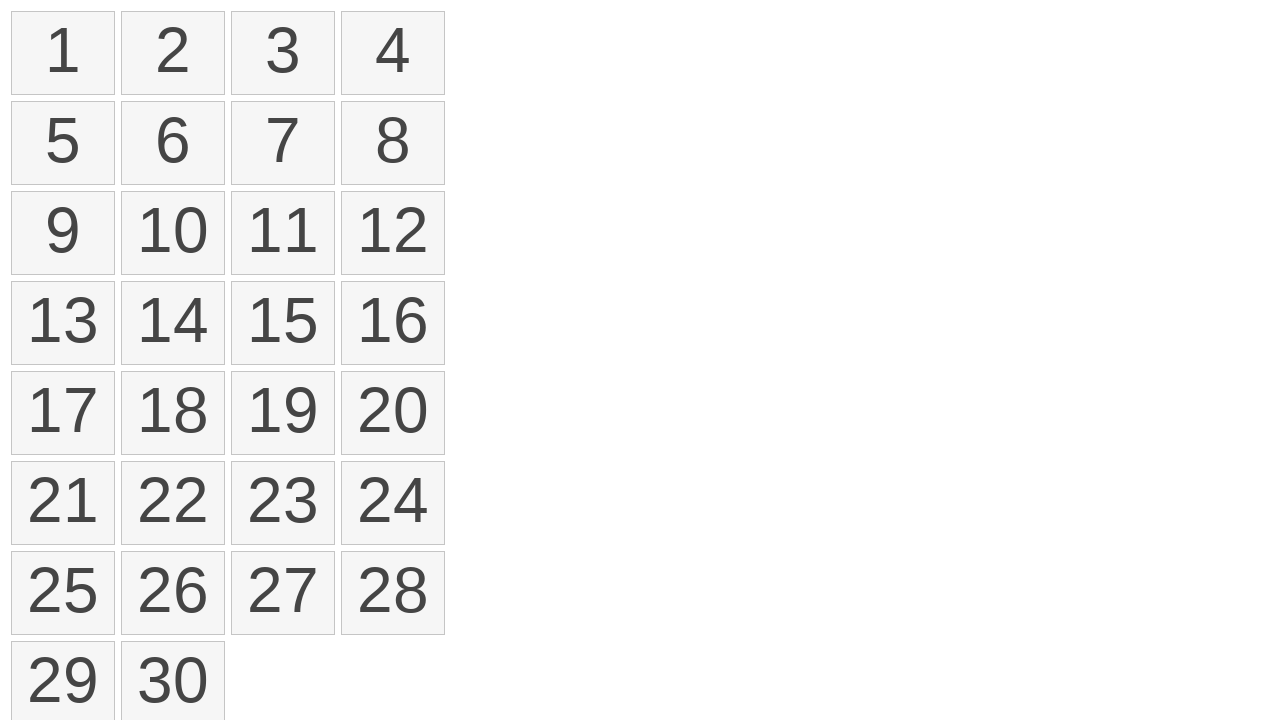

Located all selectable list items
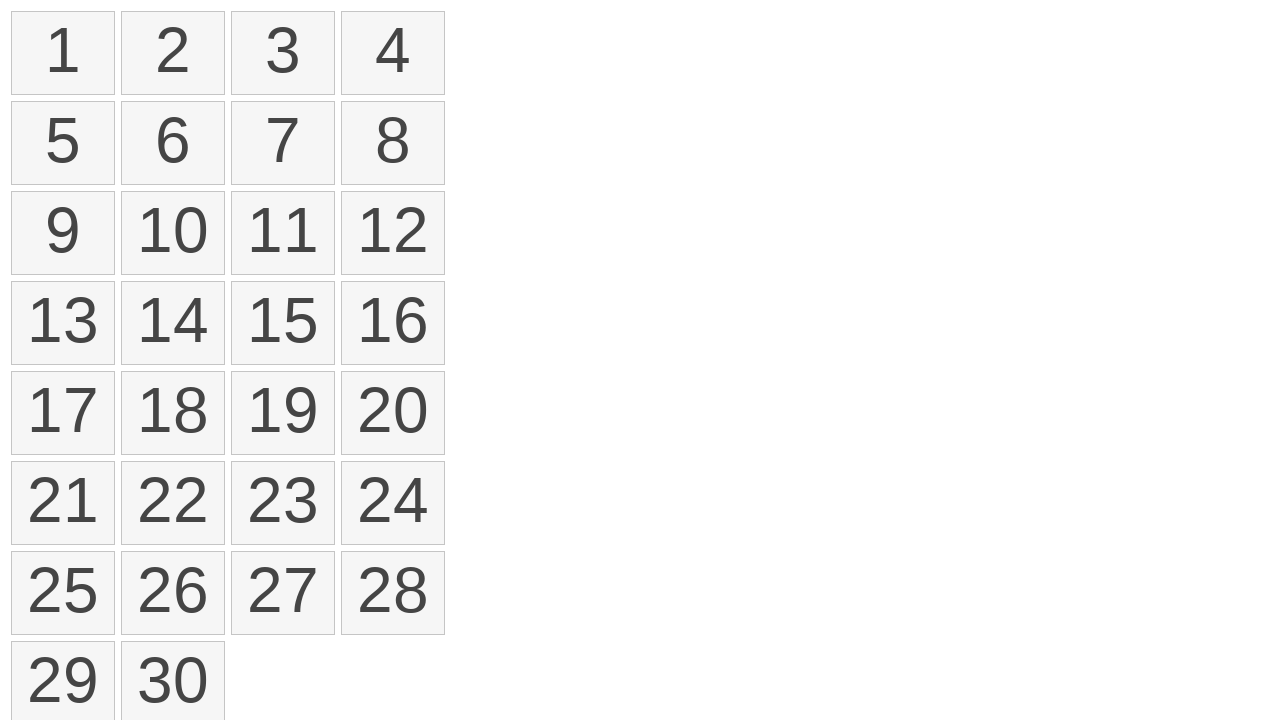

Pressed down Control key to enable multi-select
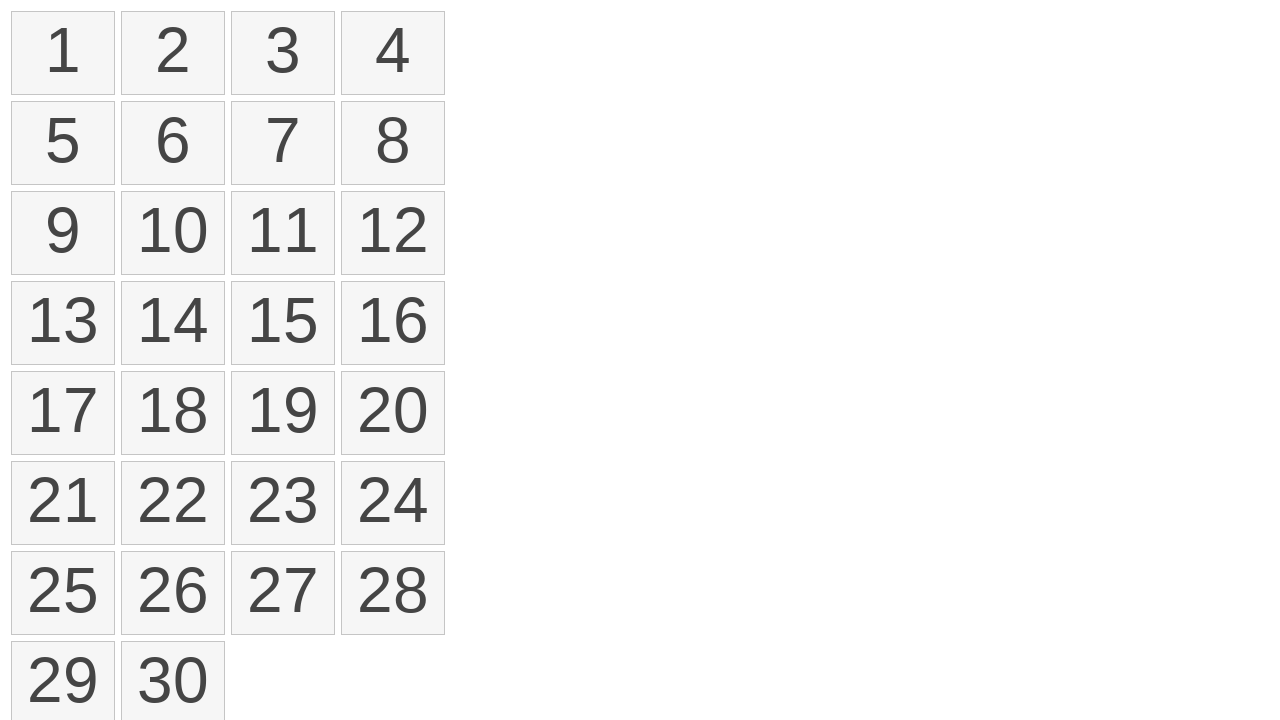

Clicked item 1 while holding Control at (63, 53) on ol#selectable>li >> nth=0
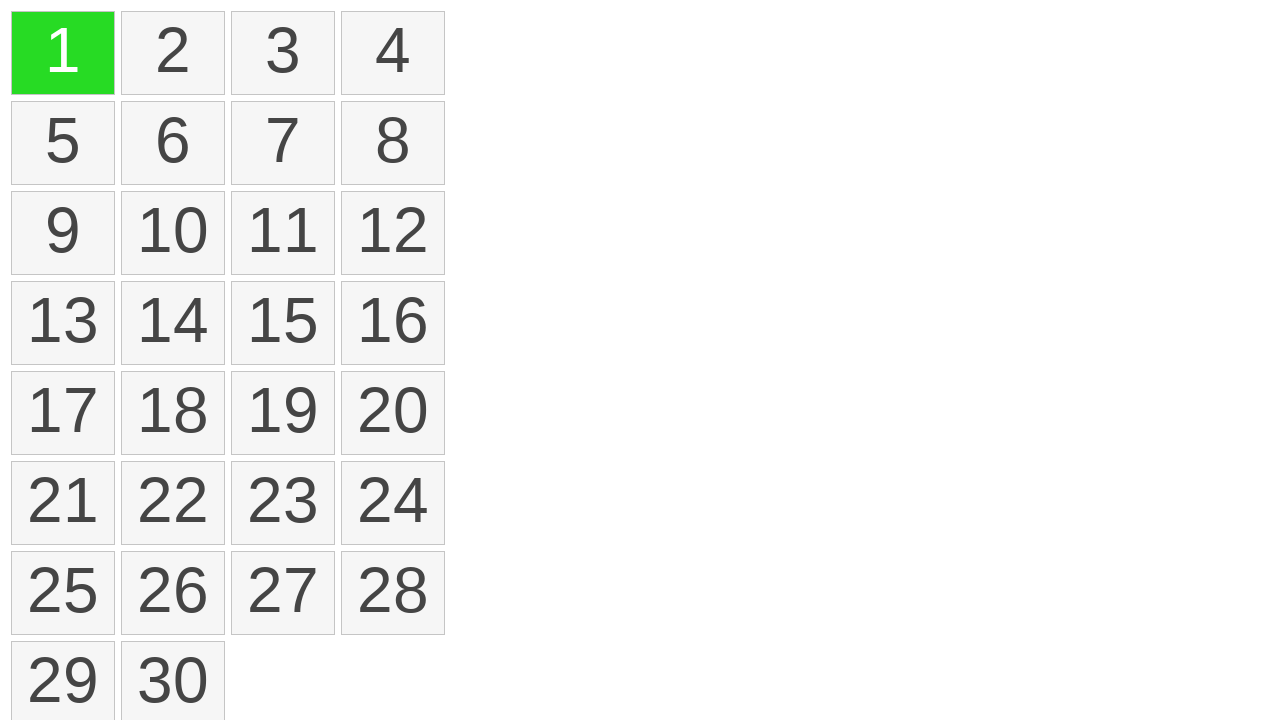

Clicked item 3 while holding Control at (283, 53) on ol#selectable>li >> nth=2
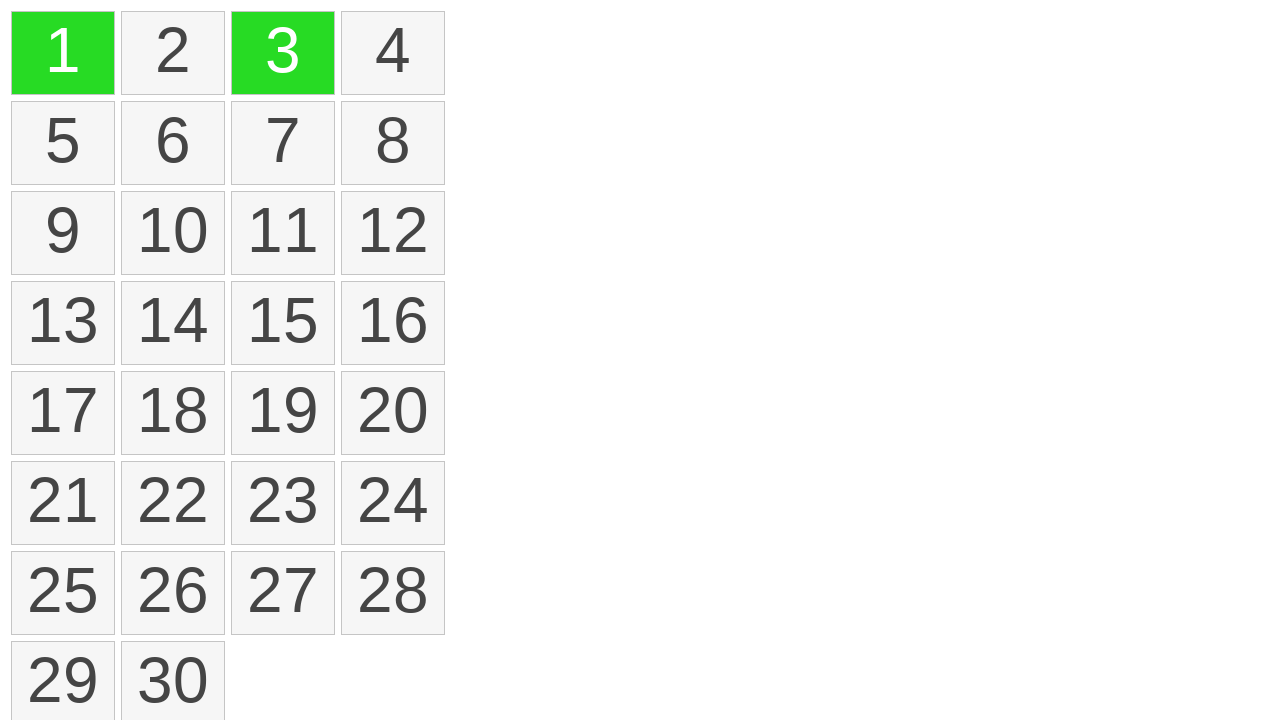

Clicked item 6 while holding Control at (173, 143) on ol#selectable>li >> nth=5
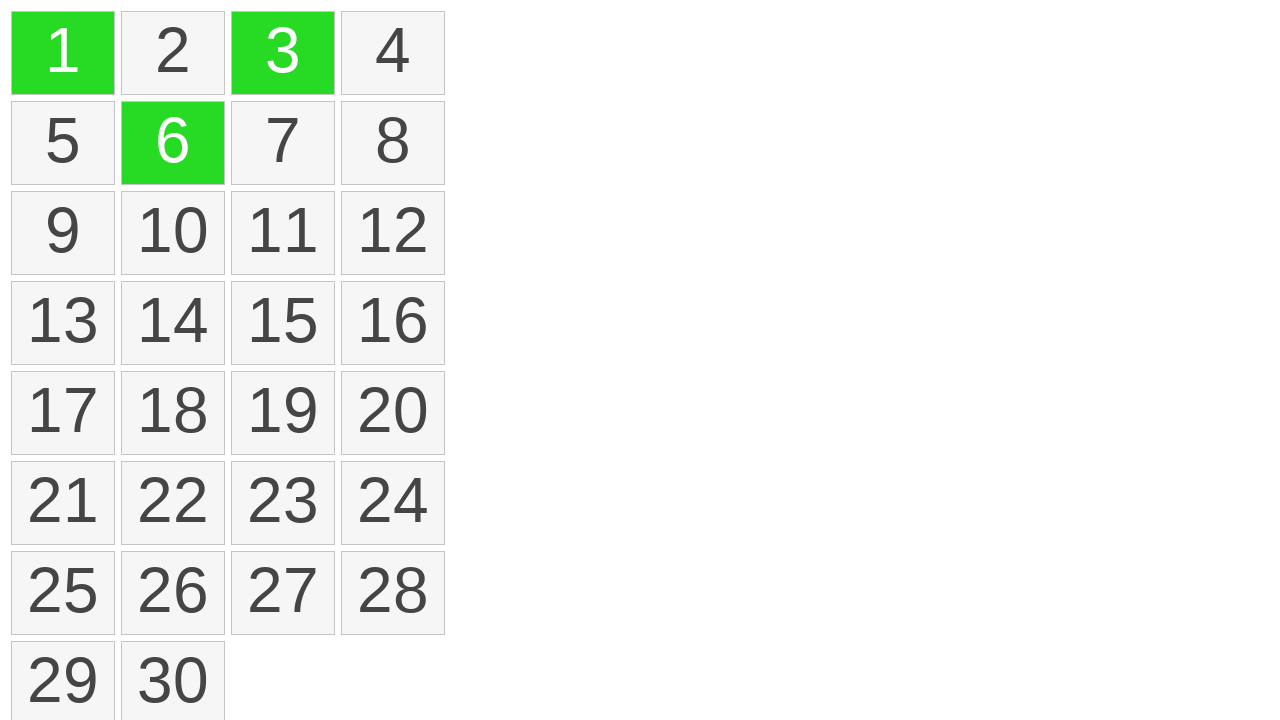

Clicked item 11 while holding Control at (283, 233) on ol#selectable>li >> nth=10
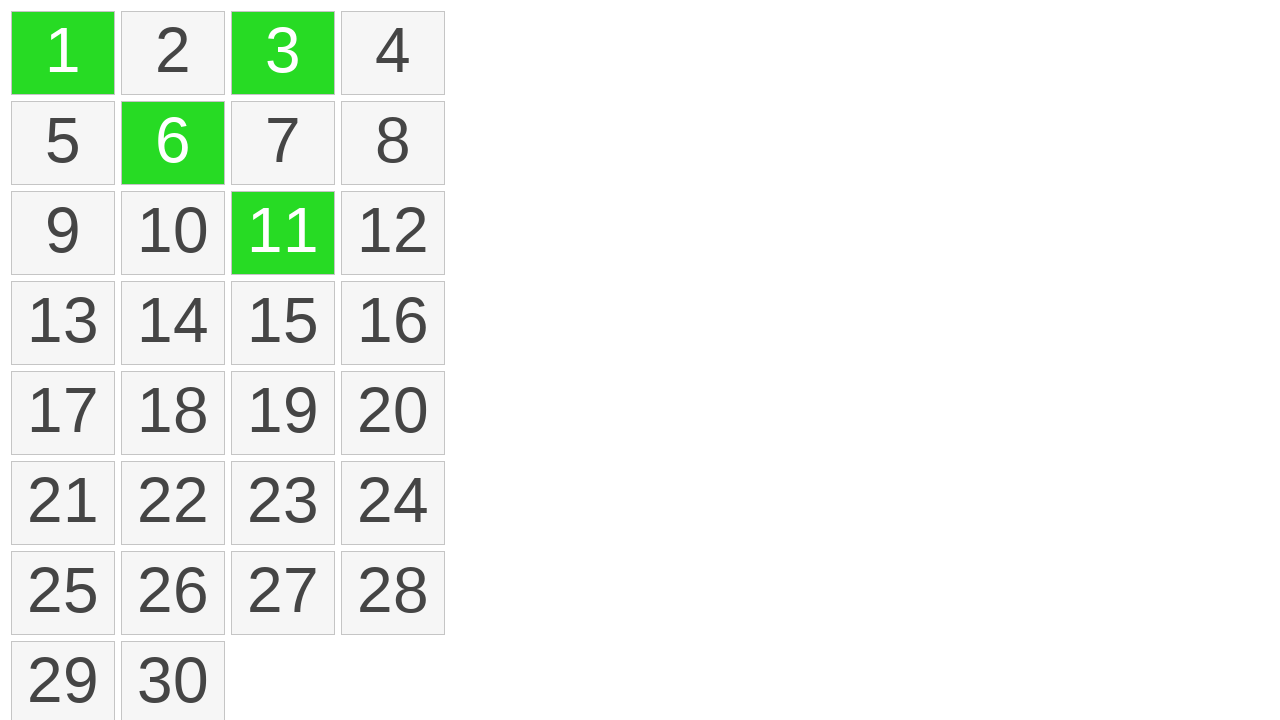

Released Control key
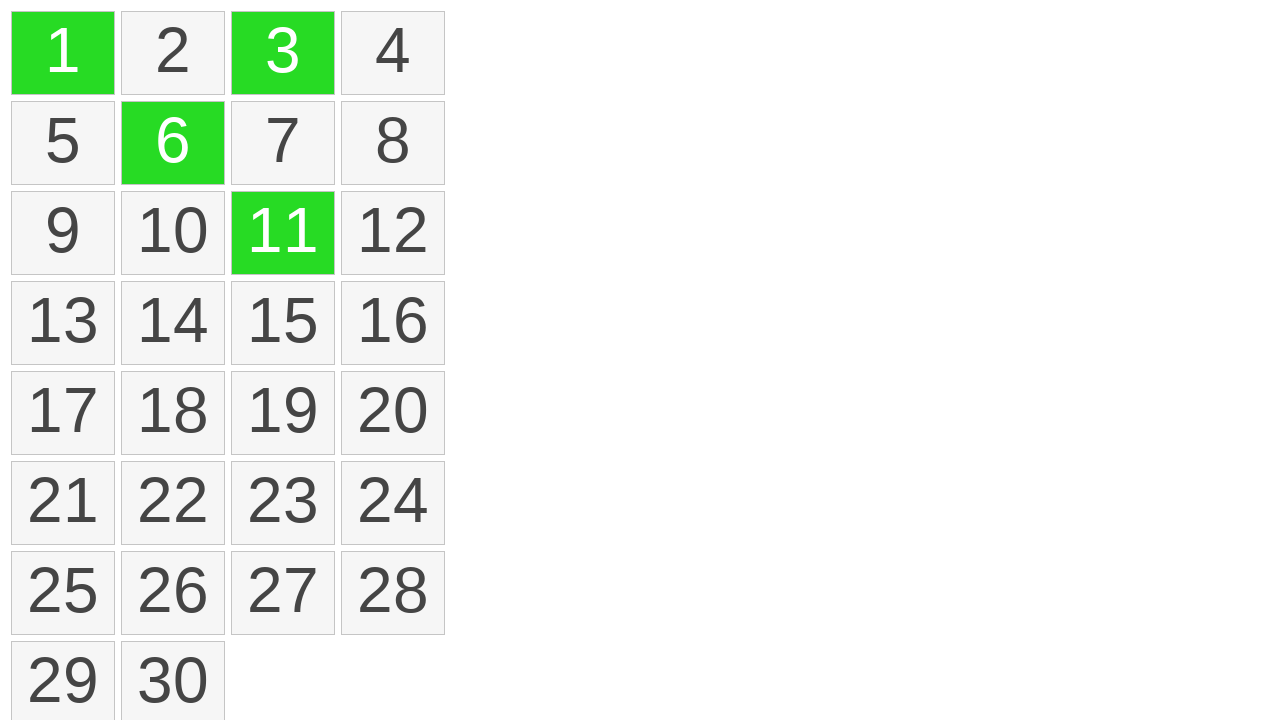

Located all selected items
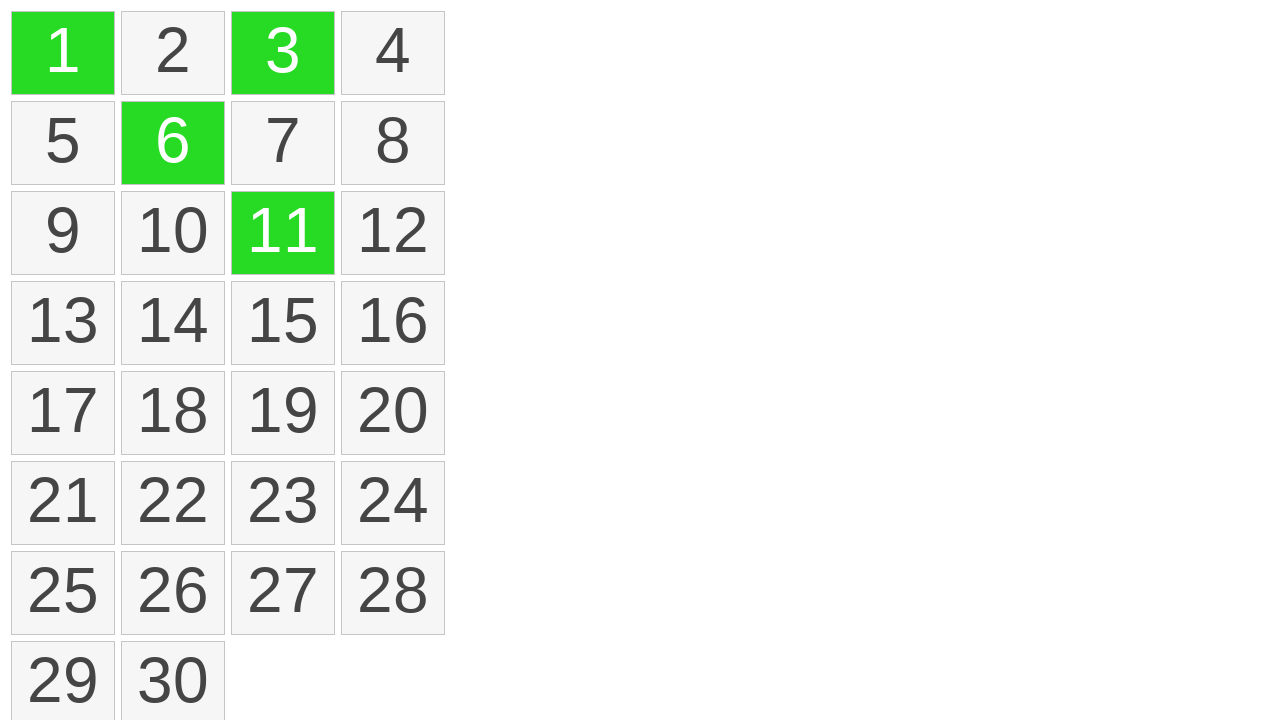

Verified that exactly 4 items are selected
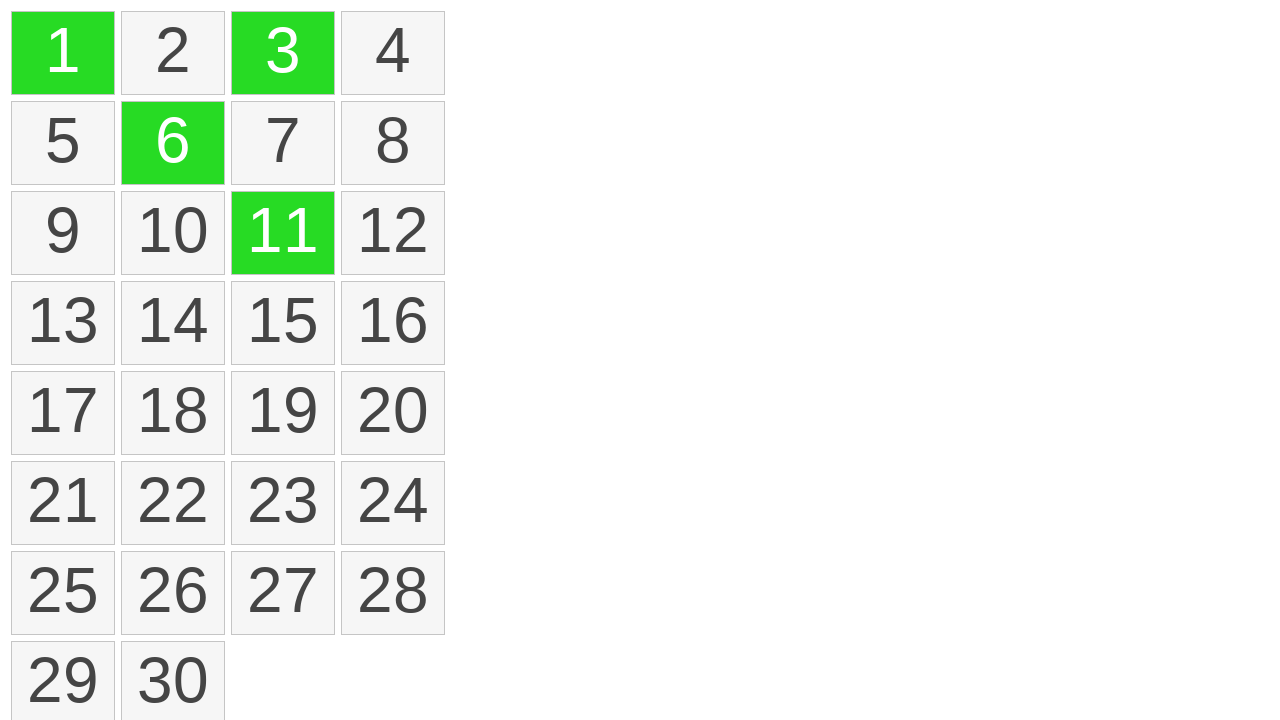

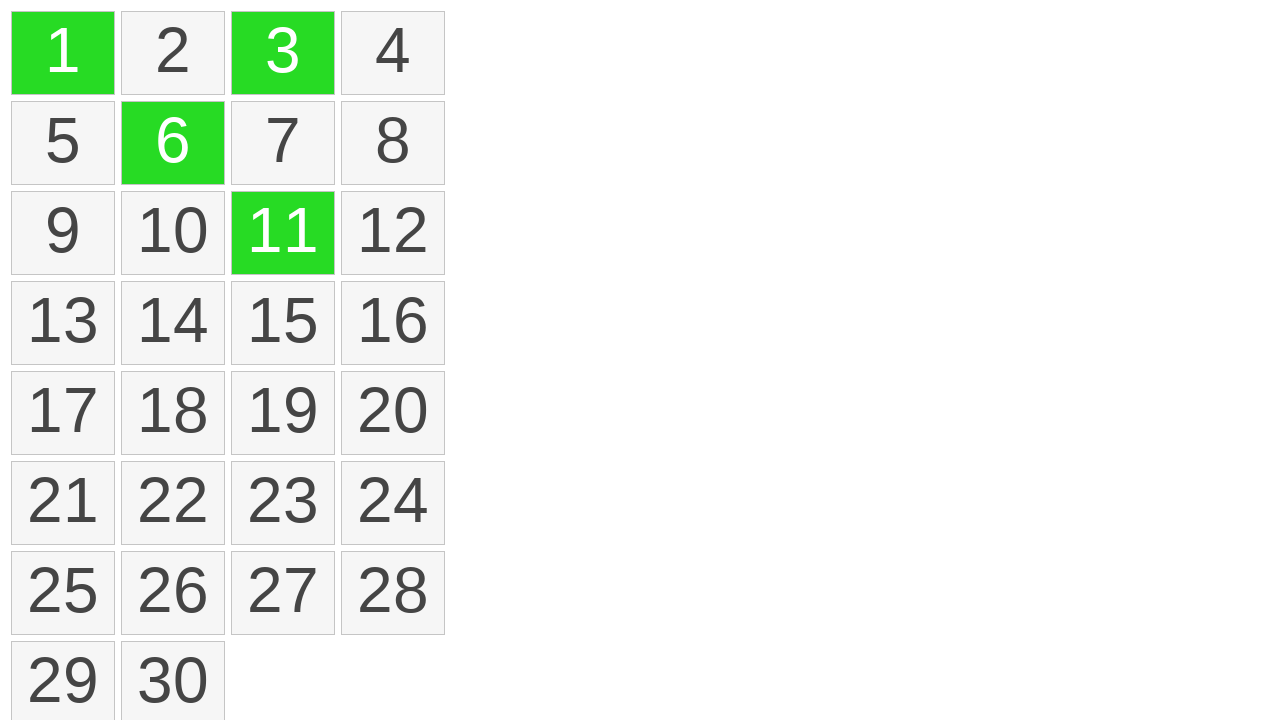